Tests clicking a Dance checkbox and verifies it becomes selected

Starting URL: https://app.cloudqa.io/home/AutomationPracticeForm

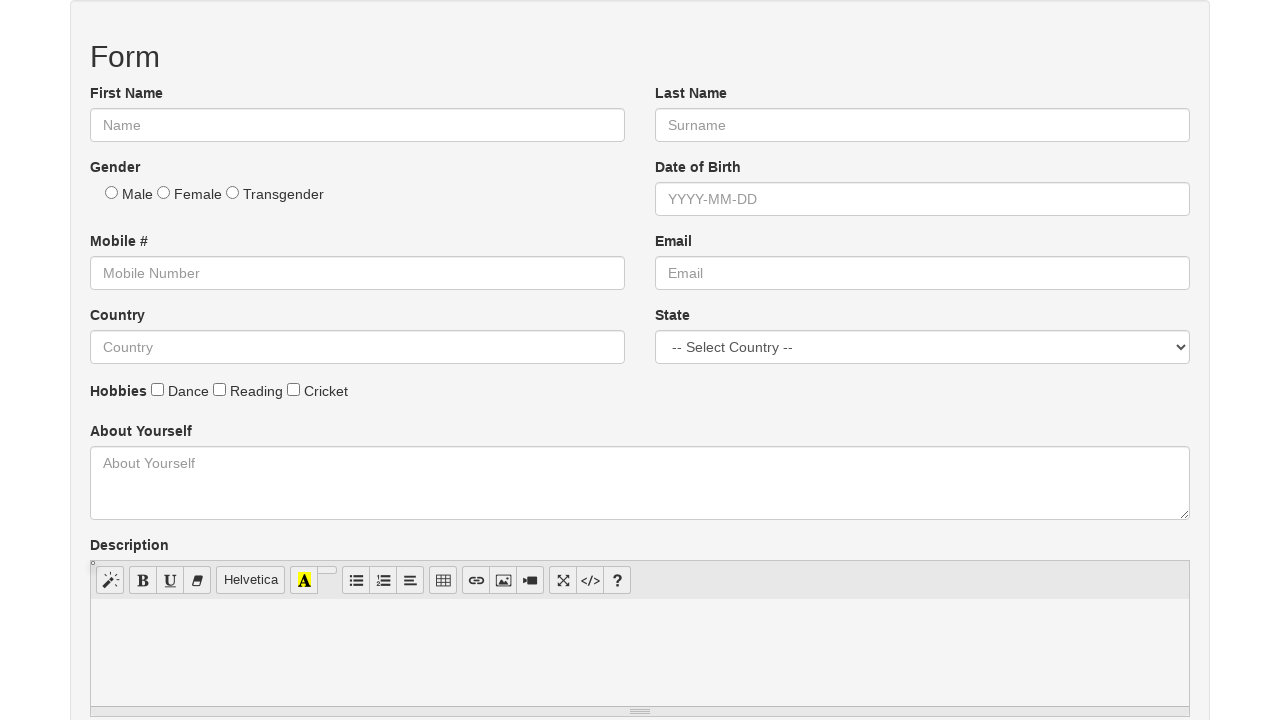

Navigated to AutomationPracticeForm page
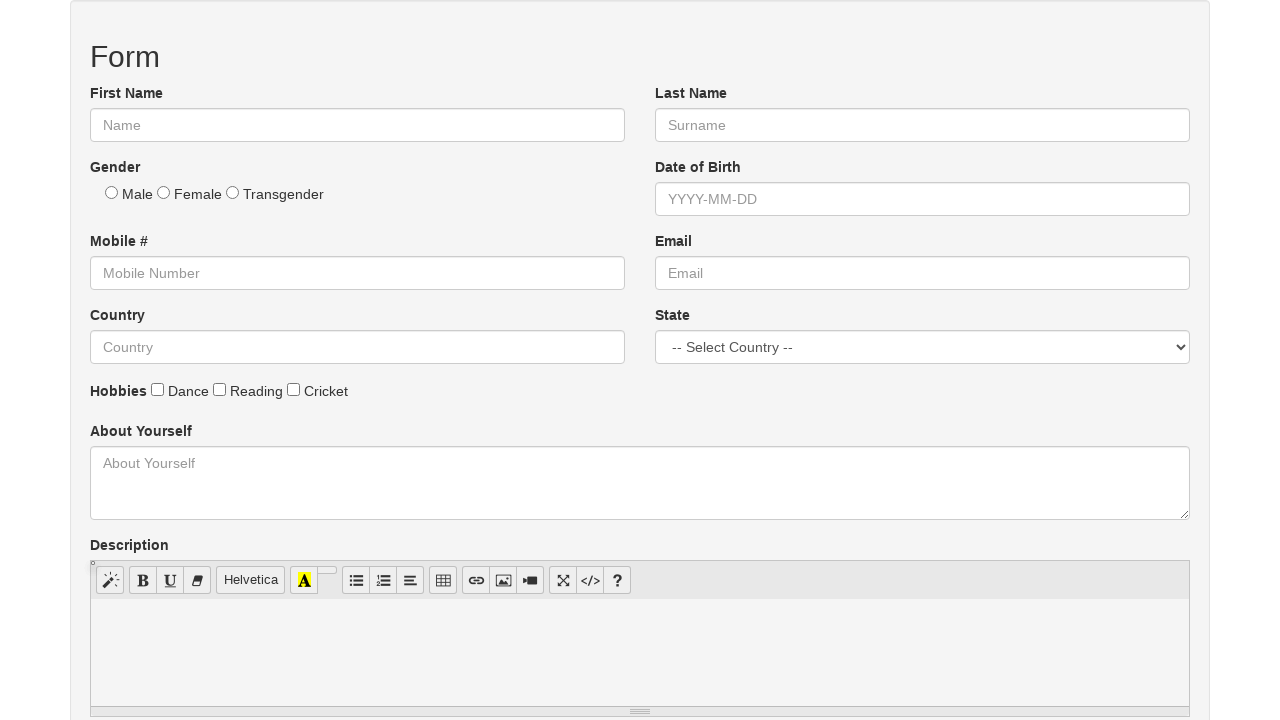

Clicked the Dance checkbox at (158, 390) on #Dance
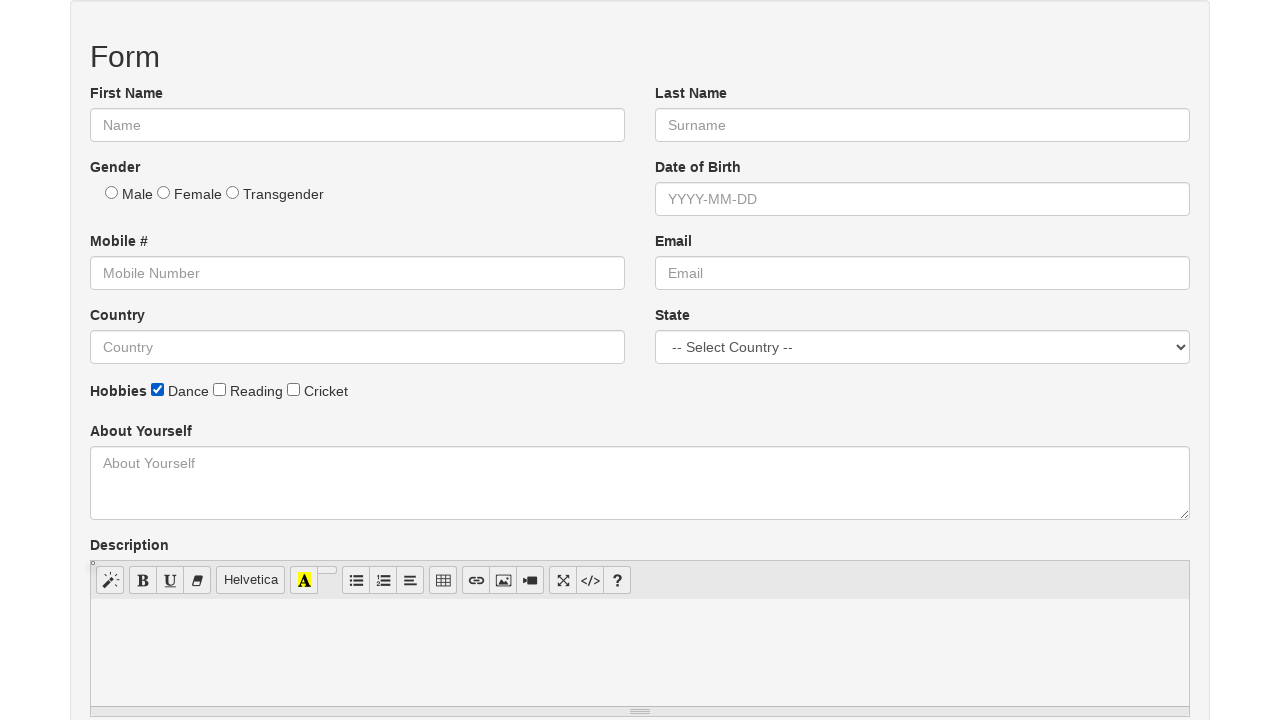

Verified Dance checkbox is selected
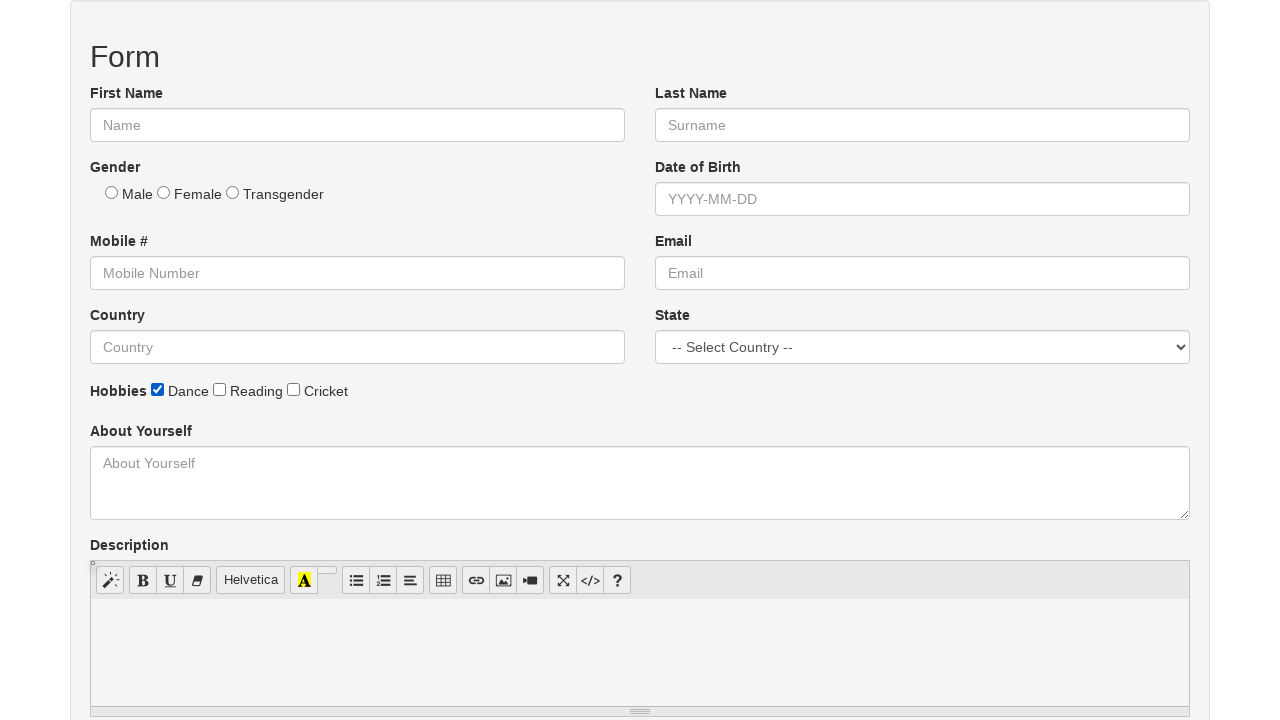

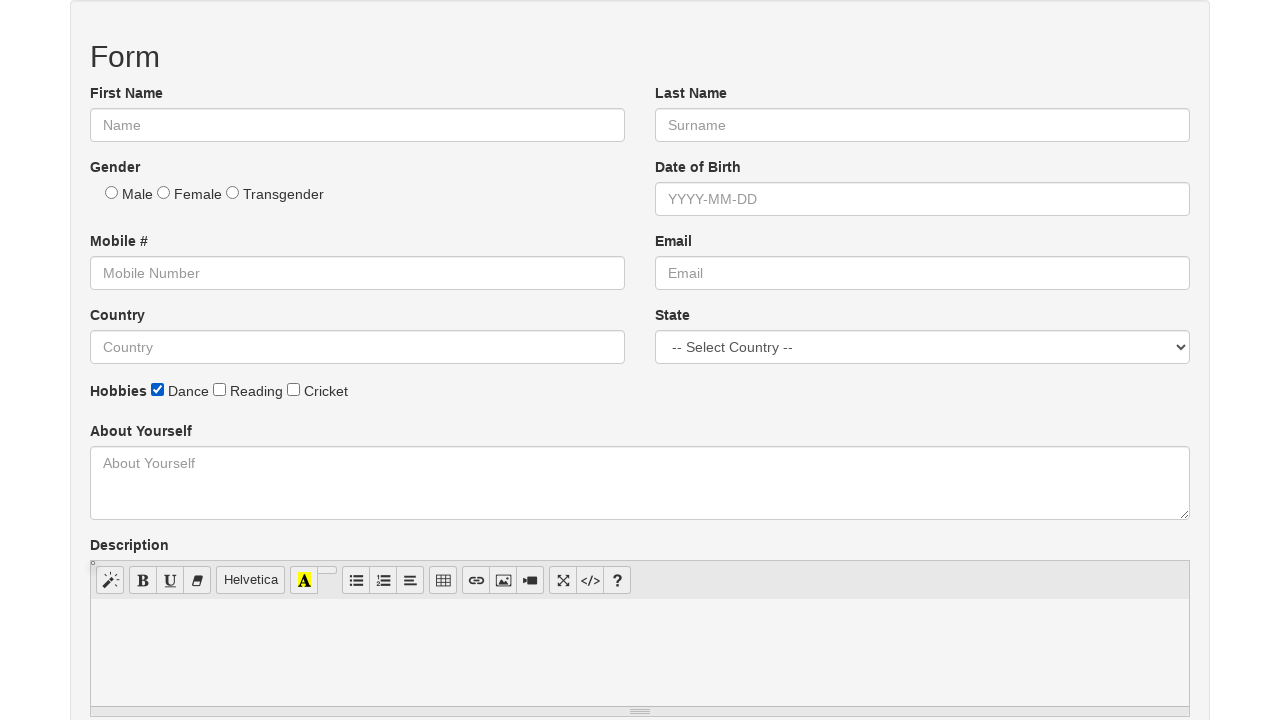